Tests the e-commerce flow by browsing phone categories, adding Samsung Galaxy S6 and Nokia Lumia 1520 phones to cart, and navigating back to home page

Starting URL: https://www.demoblaze.com/

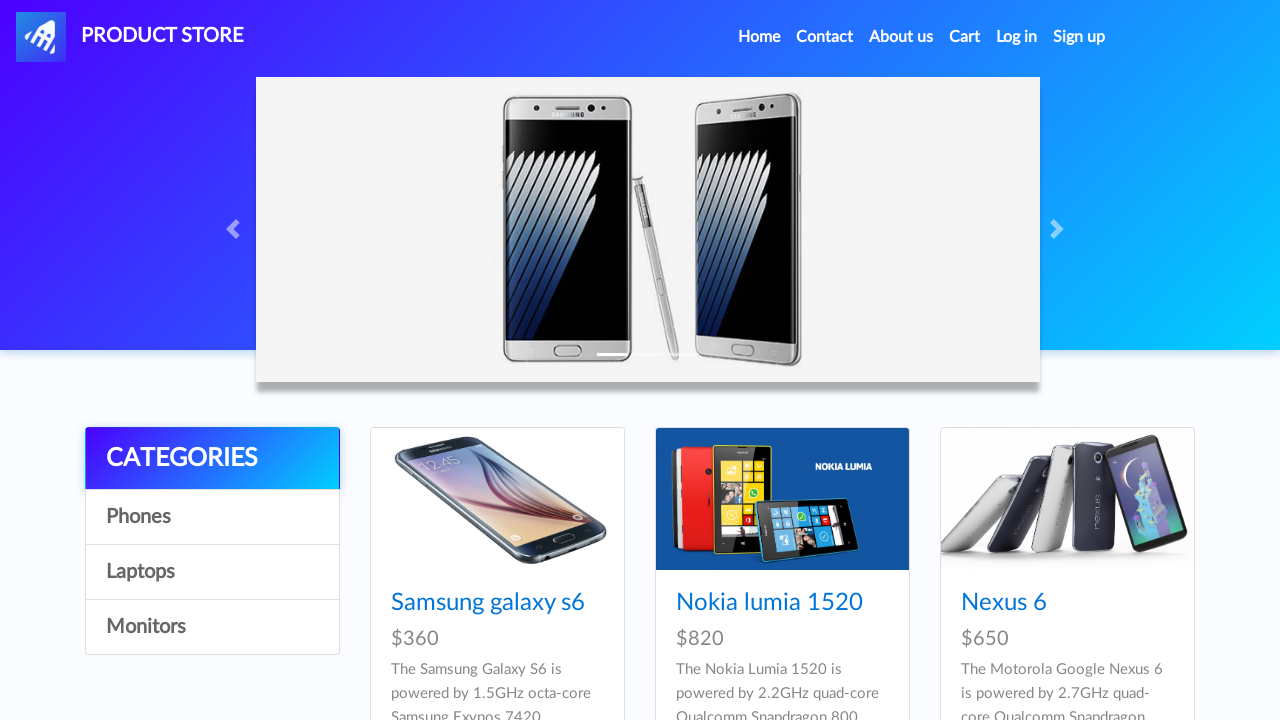

Clicked on Phones category at (212, 517) on xpath=//*[text()='Phones']
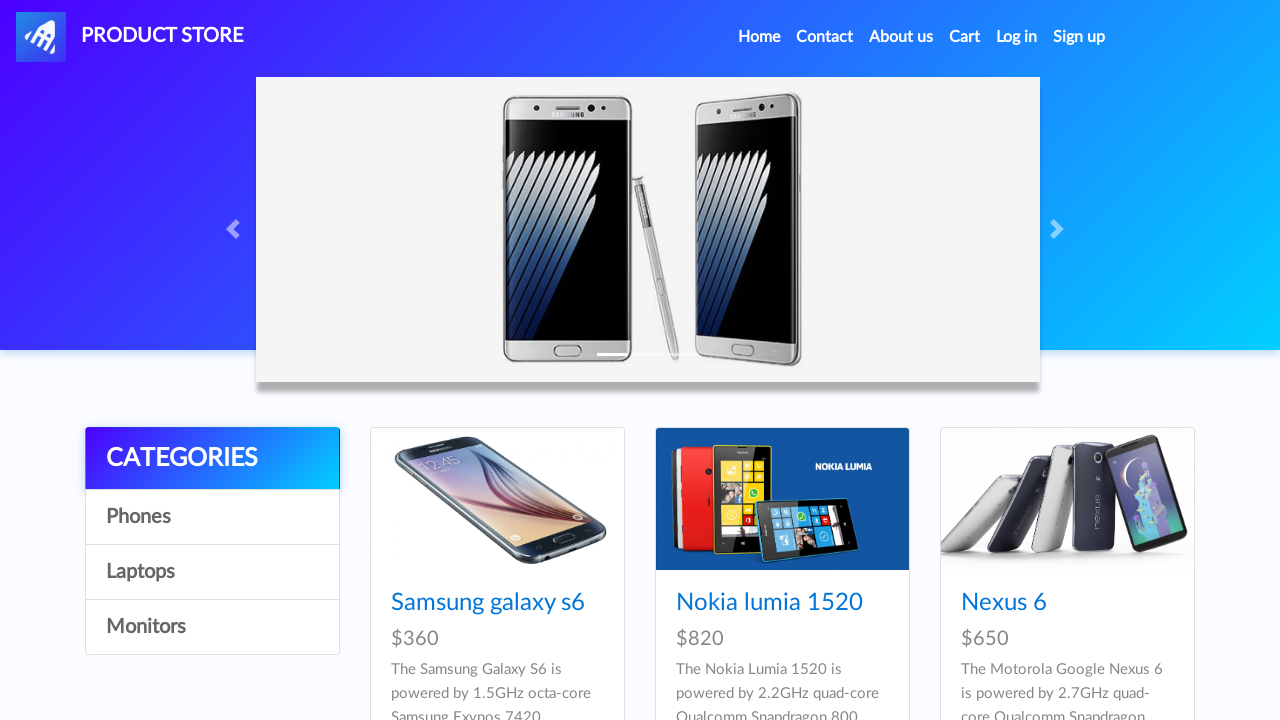

Clicked on Samsung Galaxy S6 product at (488, 603) on text=Samsung galaxy s6
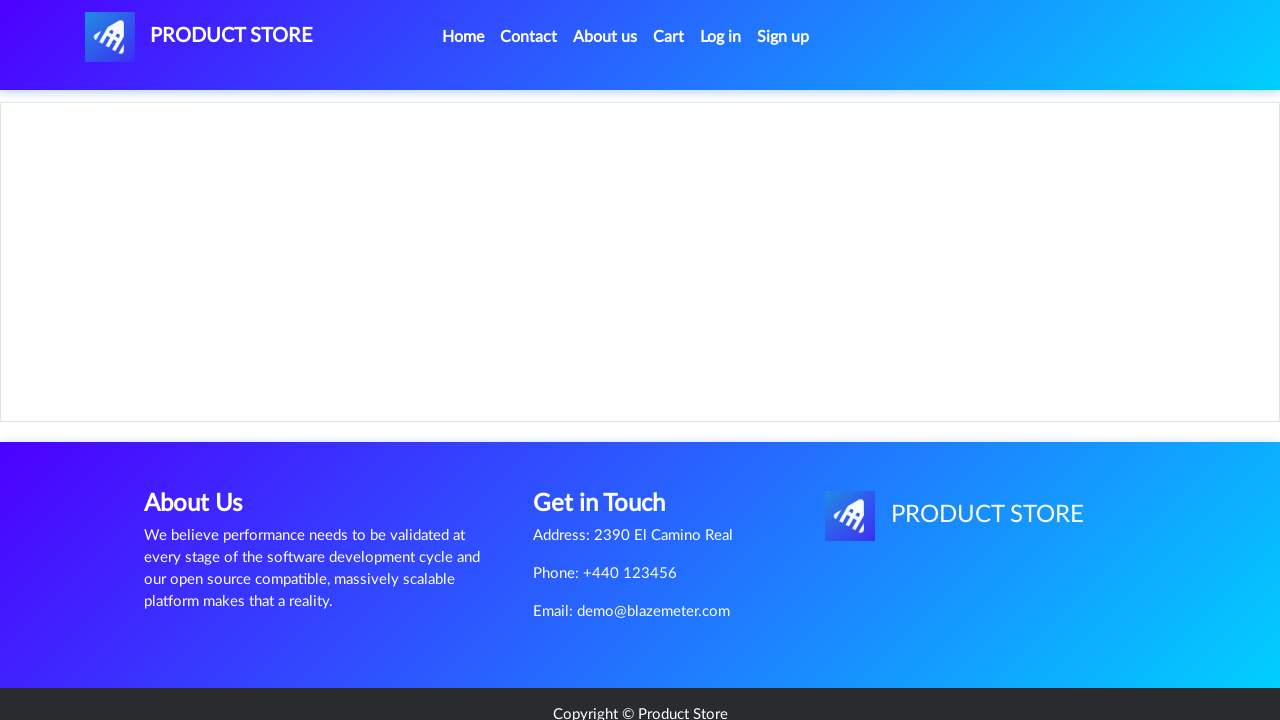

Clicked Add to cart button for Samsung Galaxy S6 at (610, 440) on xpath=//*[text()='Add to cart']
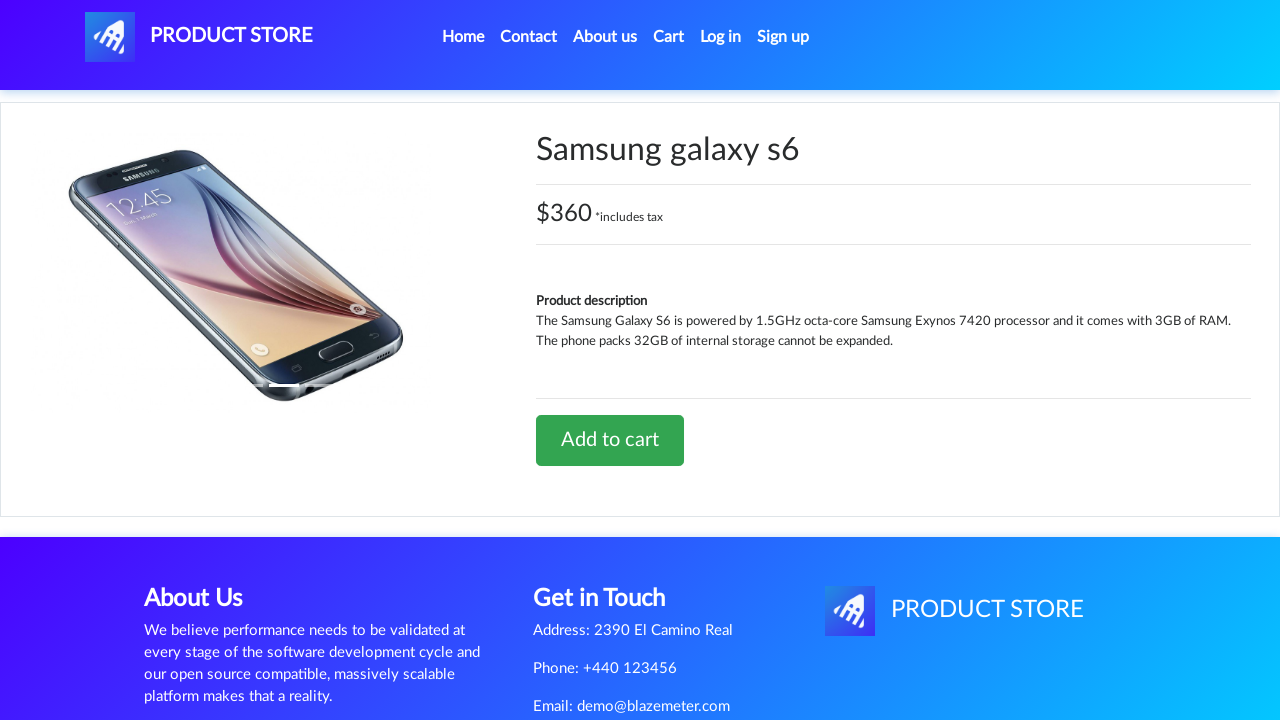

Accepted cart confirmation alert
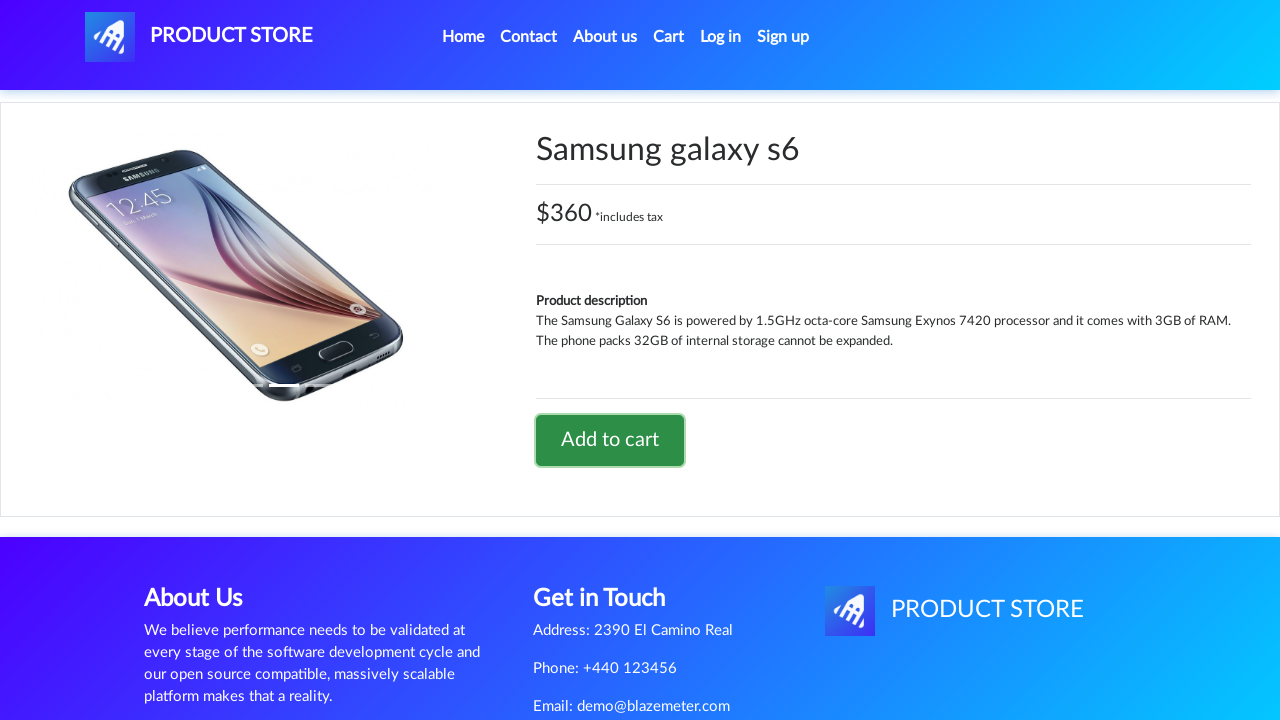

Waited 2 seconds for page update
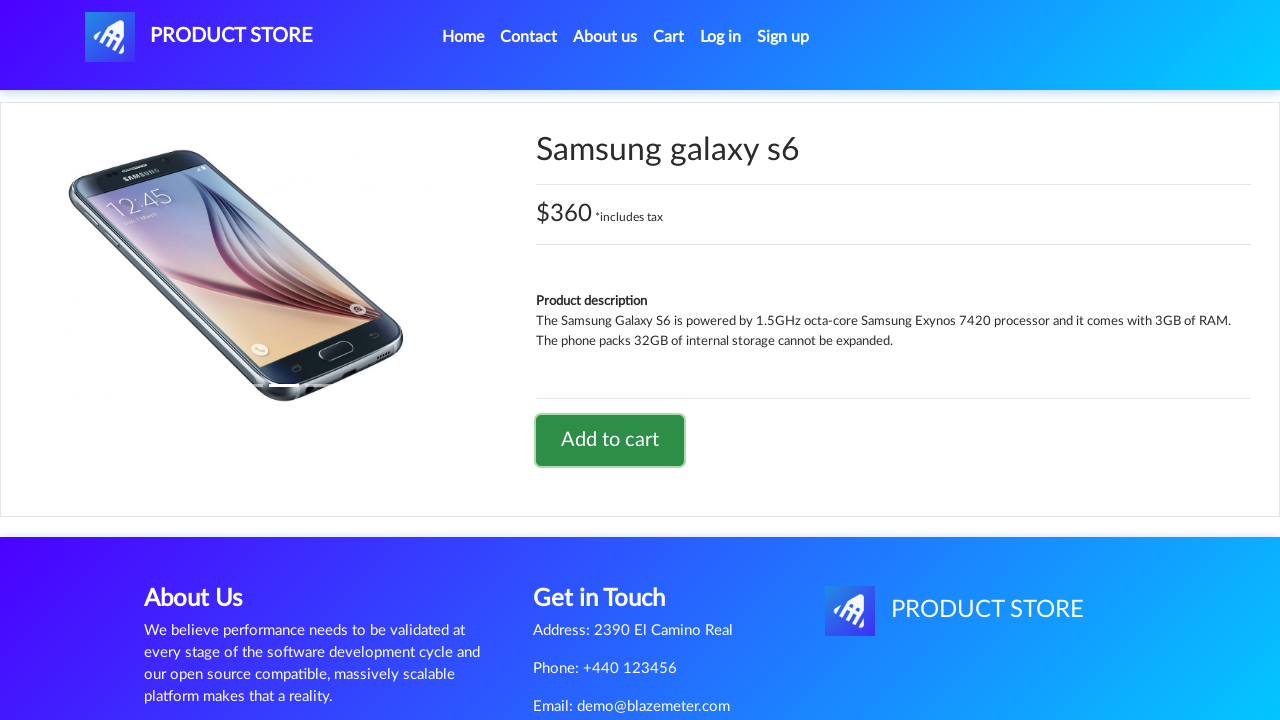

Navigated back to home page at (463, 37) on xpath=//*[text()='Home ']
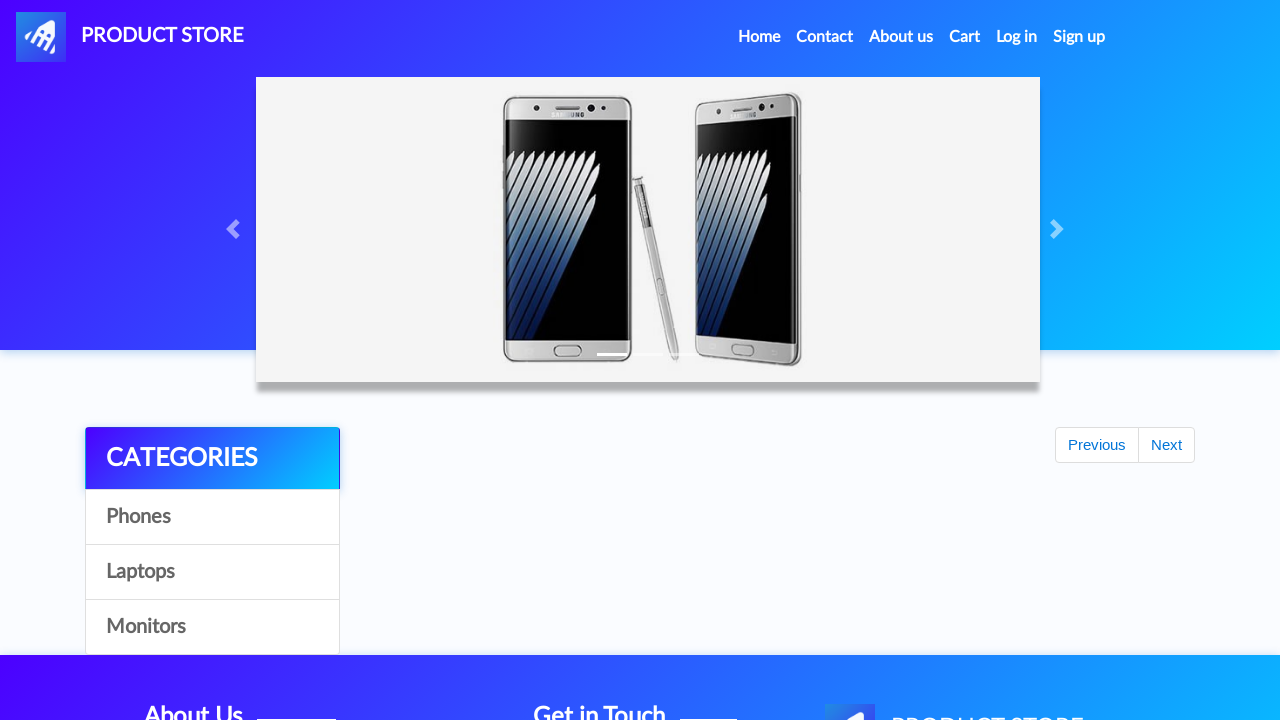

Clicked on Nokia Lumia 1520 product at (769, 603) on text=Nokia lumia 1520
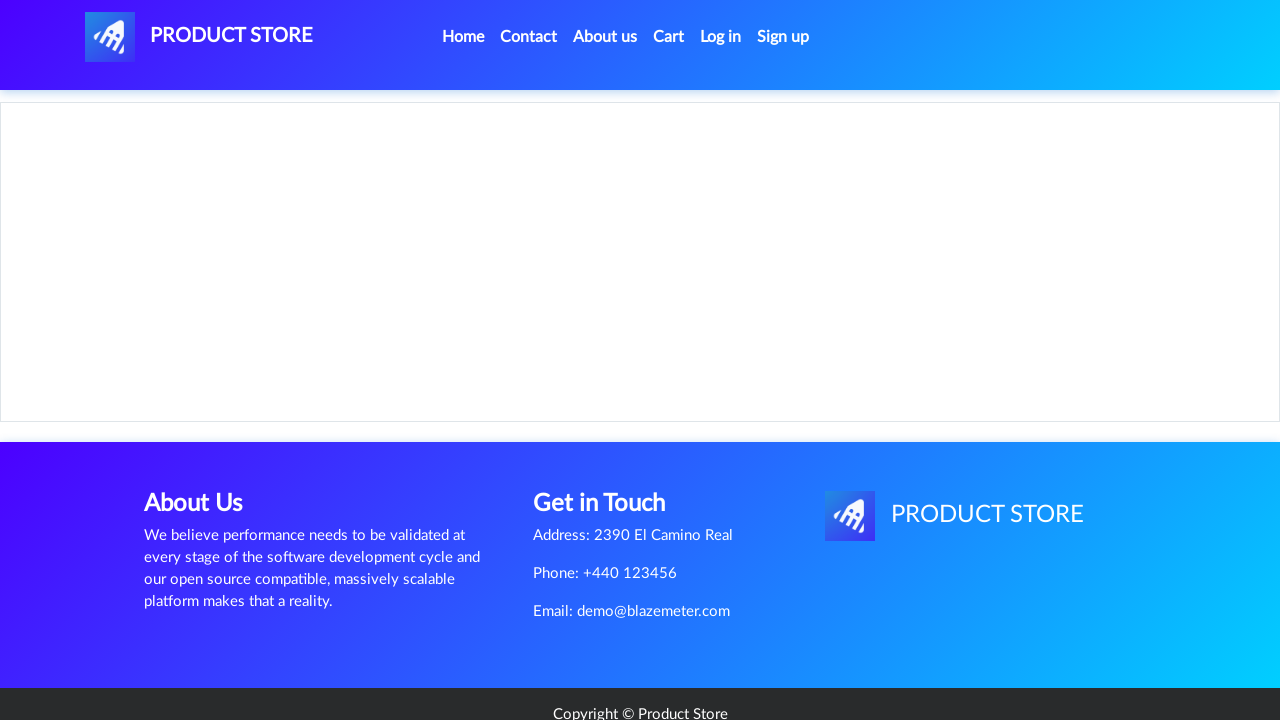

Clicked Add to cart button for Nokia Lumia 1520 at (610, 440) on xpath=//*[text()='Add to cart']
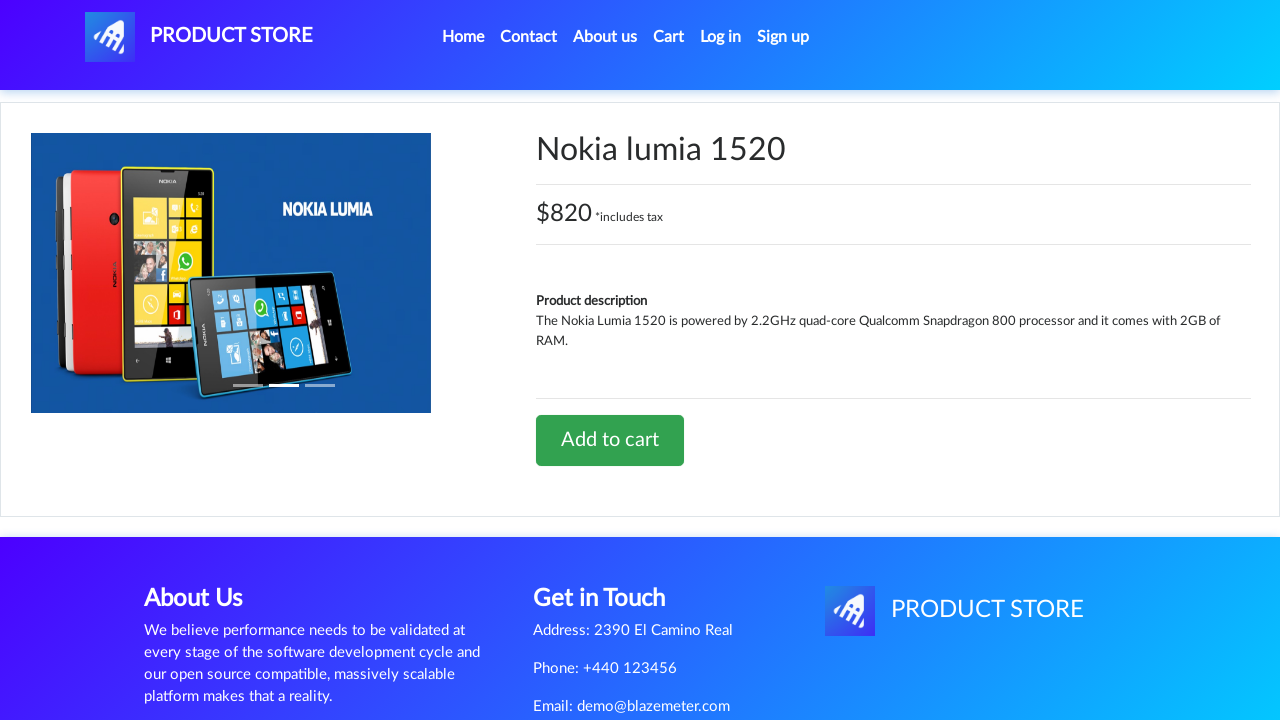

Waited 2 seconds for page update
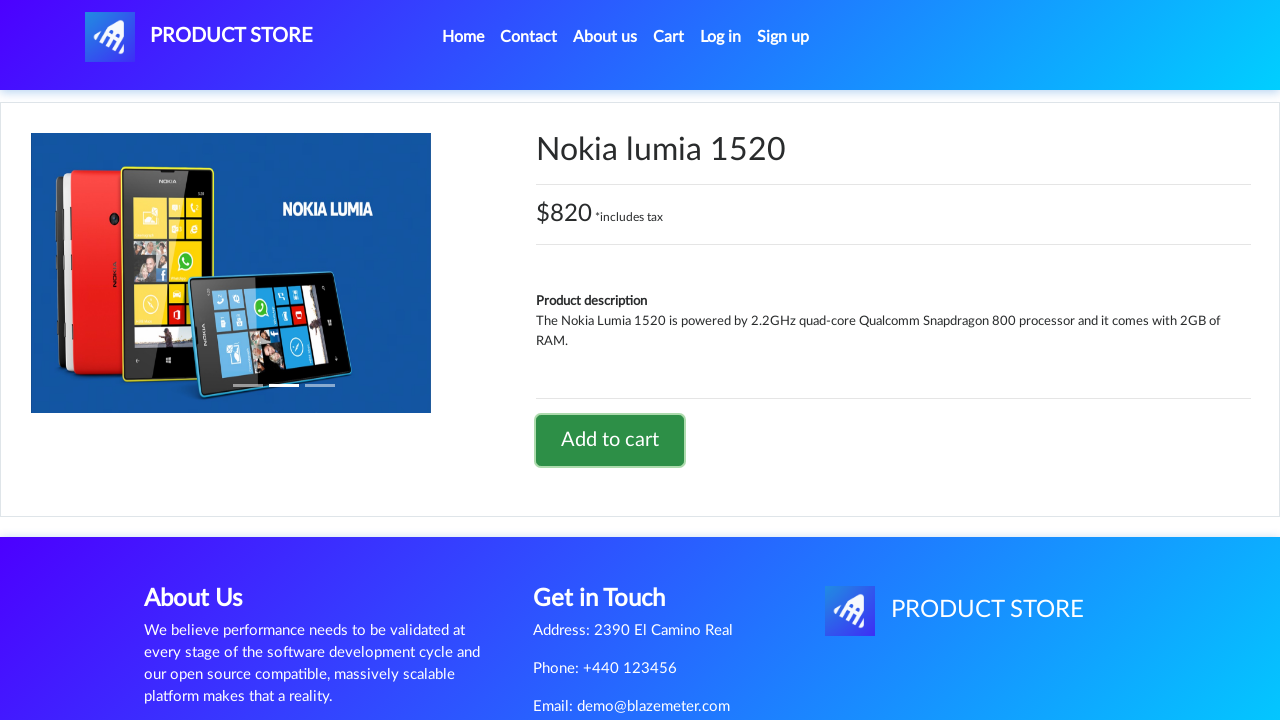

Navigated back to home page at (463, 37) on xpath=//*[text()='Home ']
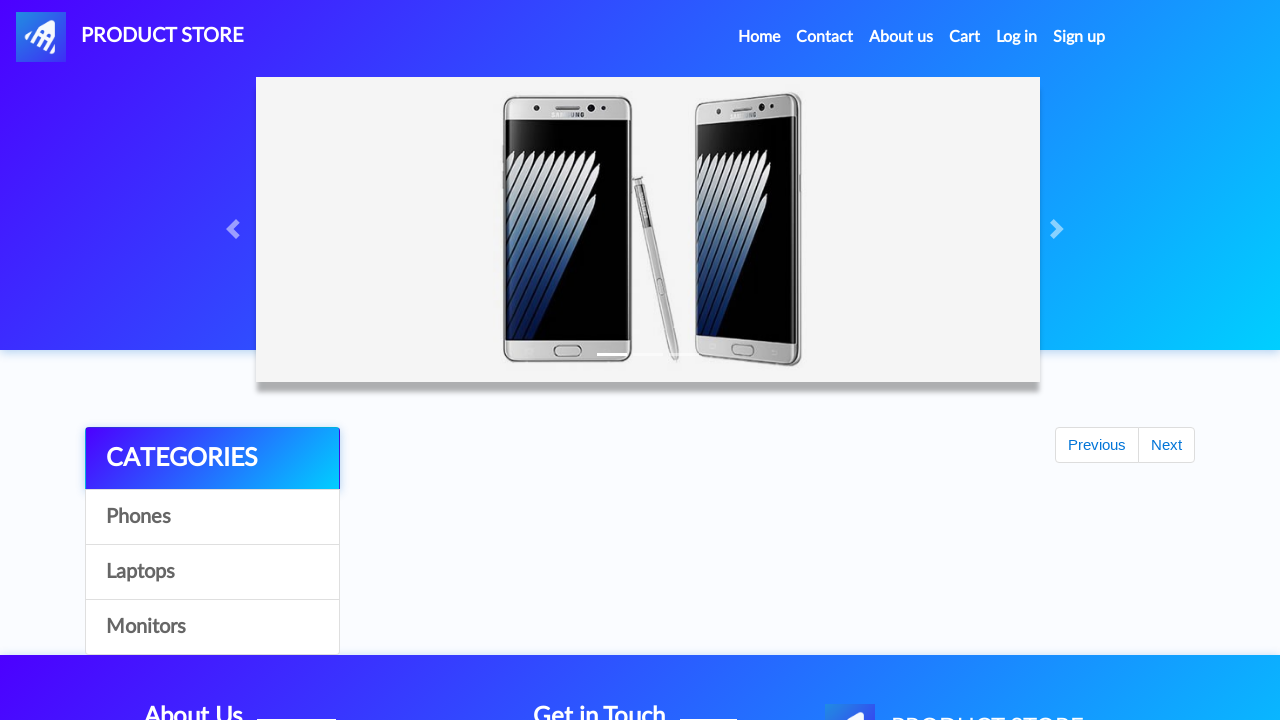

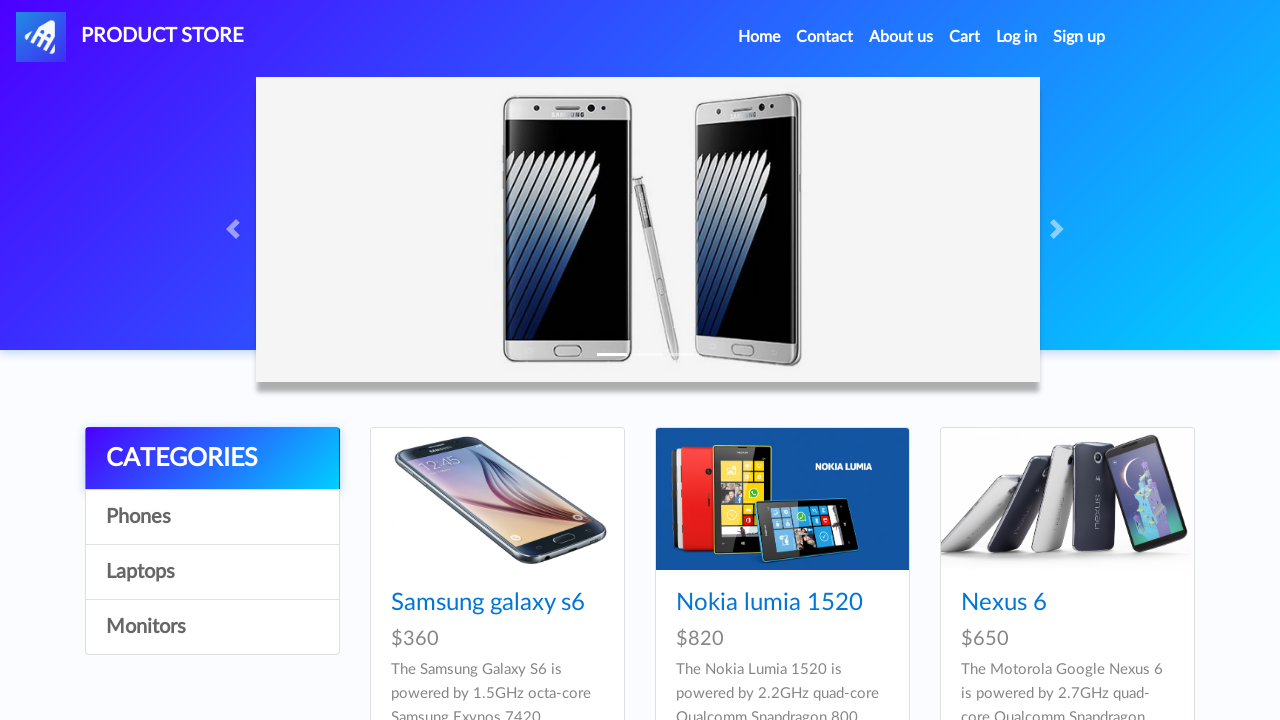